Tests multiple window handling by clicking a link that opens a new window, switching between the parent and child windows, and verifying content on both.

Starting URL: http://the-internet.herokuapp.com/

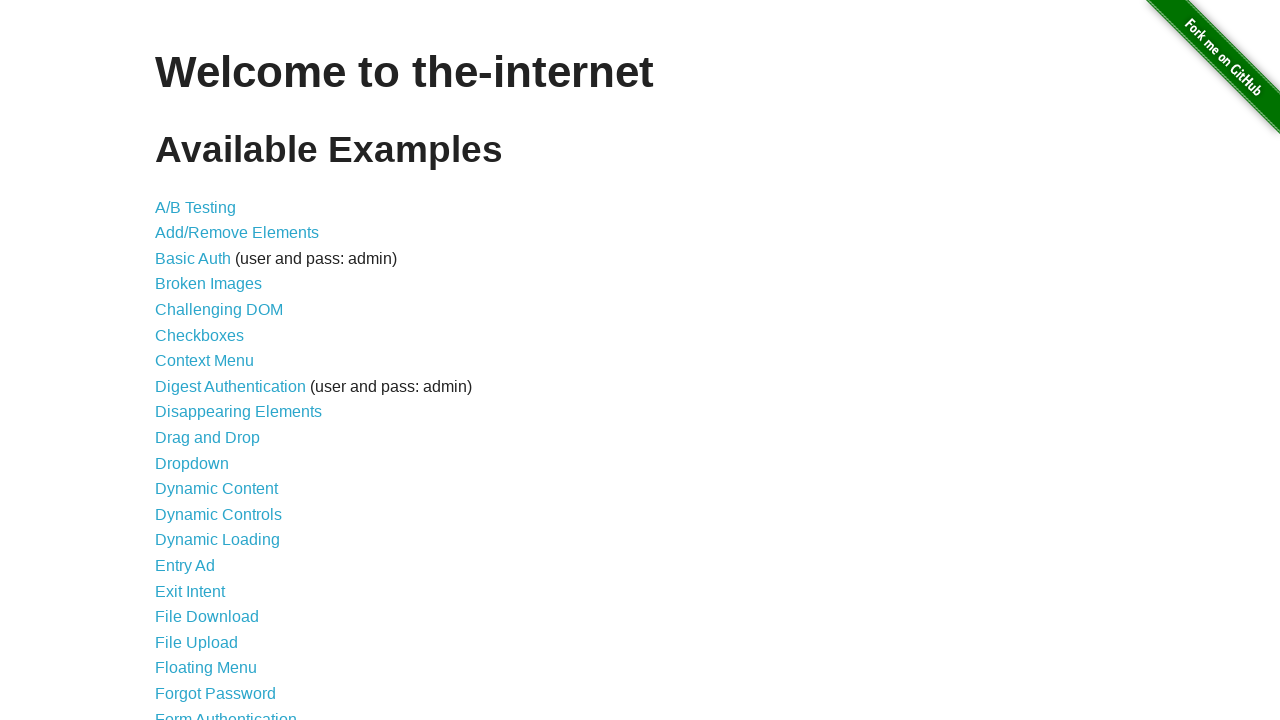

Clicked on 'Multiple Windows' link at (218, 369) on text=Multiple Windows
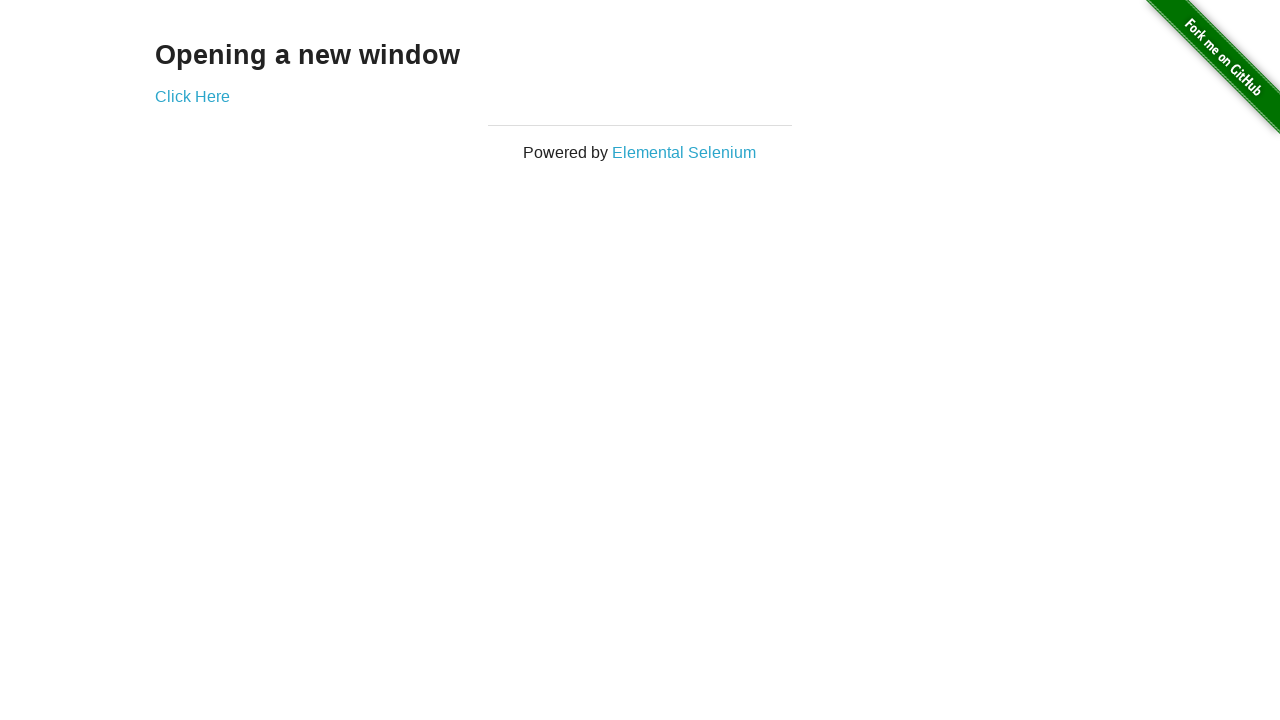

Clicked on 'Click Here' link to open new window at (192, 96) on text=Click Here
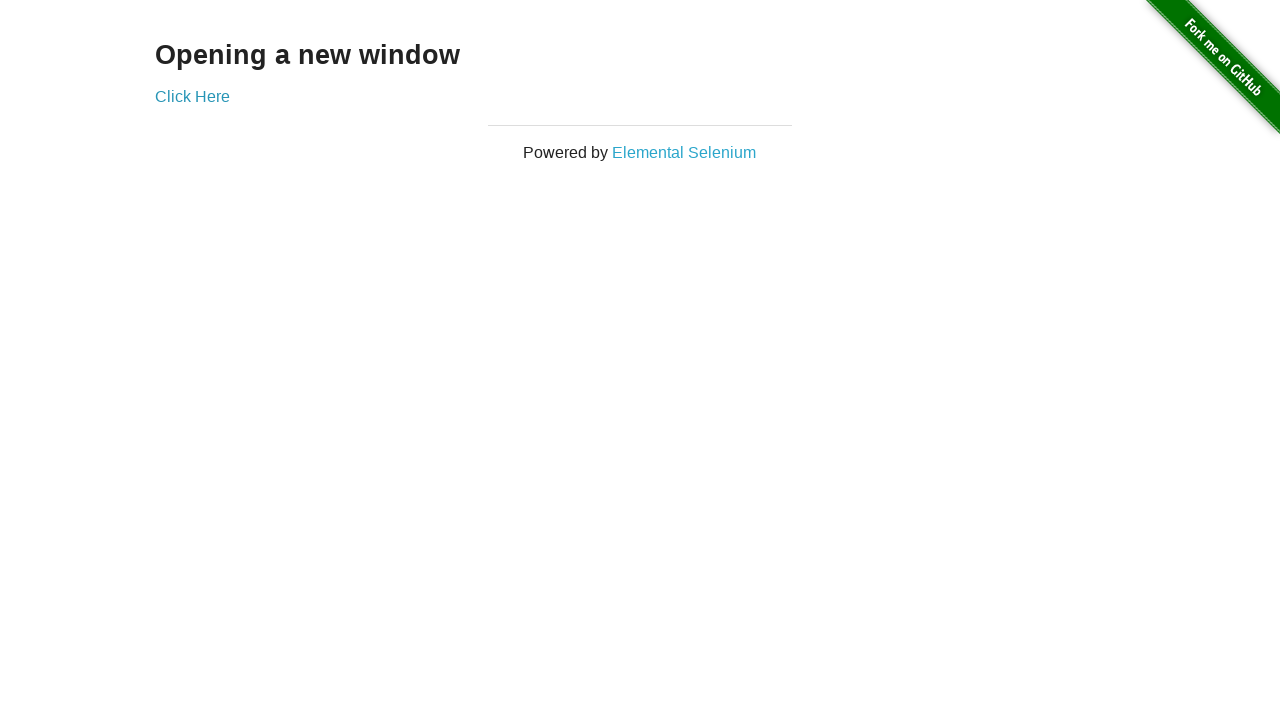

Obtained reference to new child window
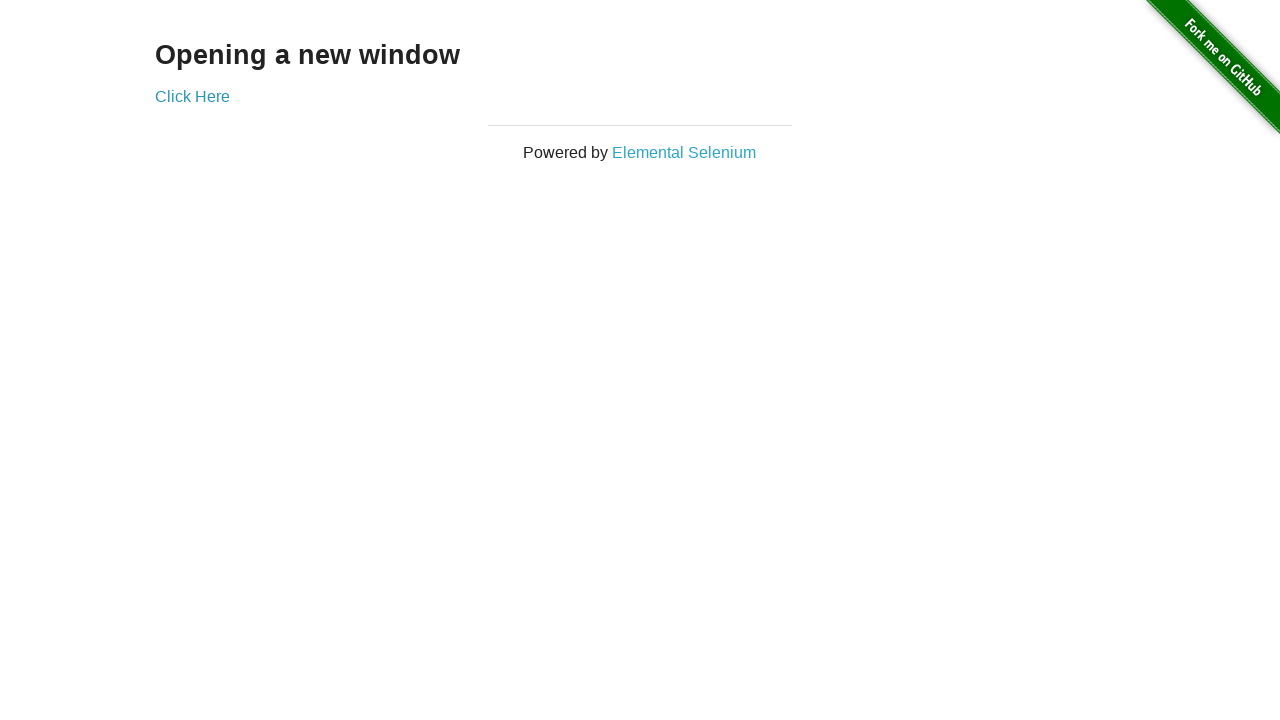

Waited for child window to load
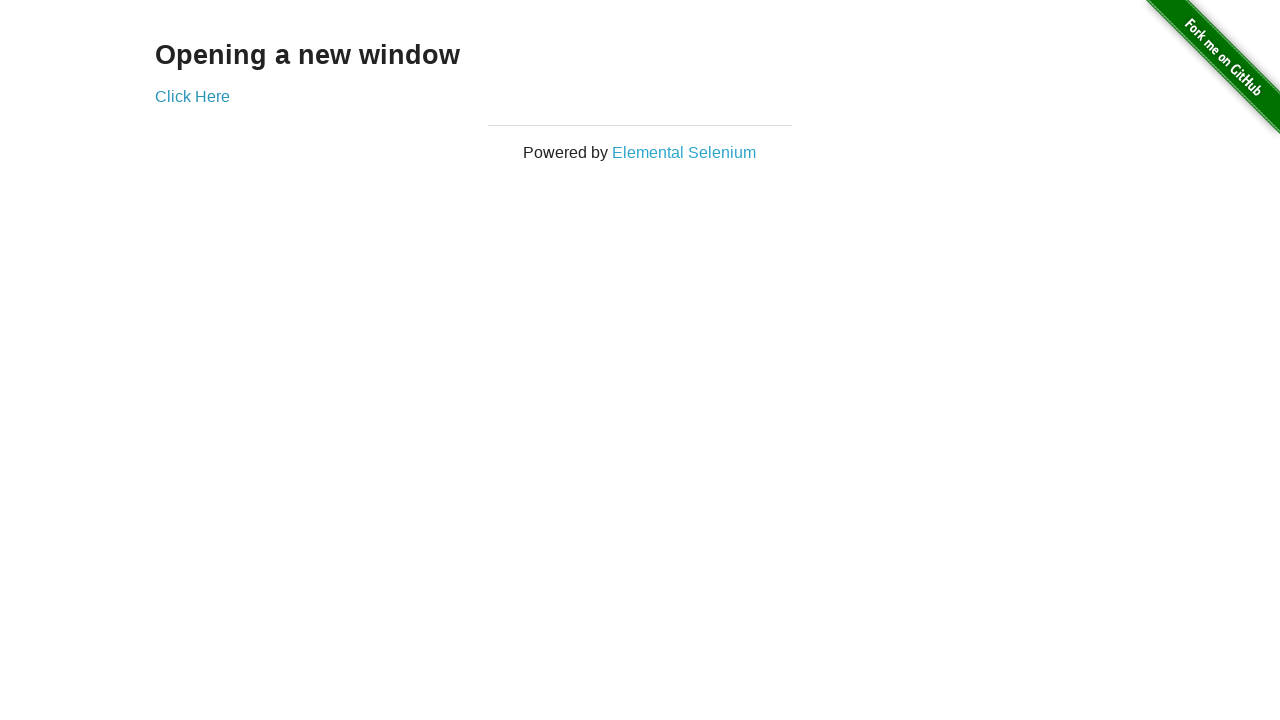

Retrieved title of child window: New Window
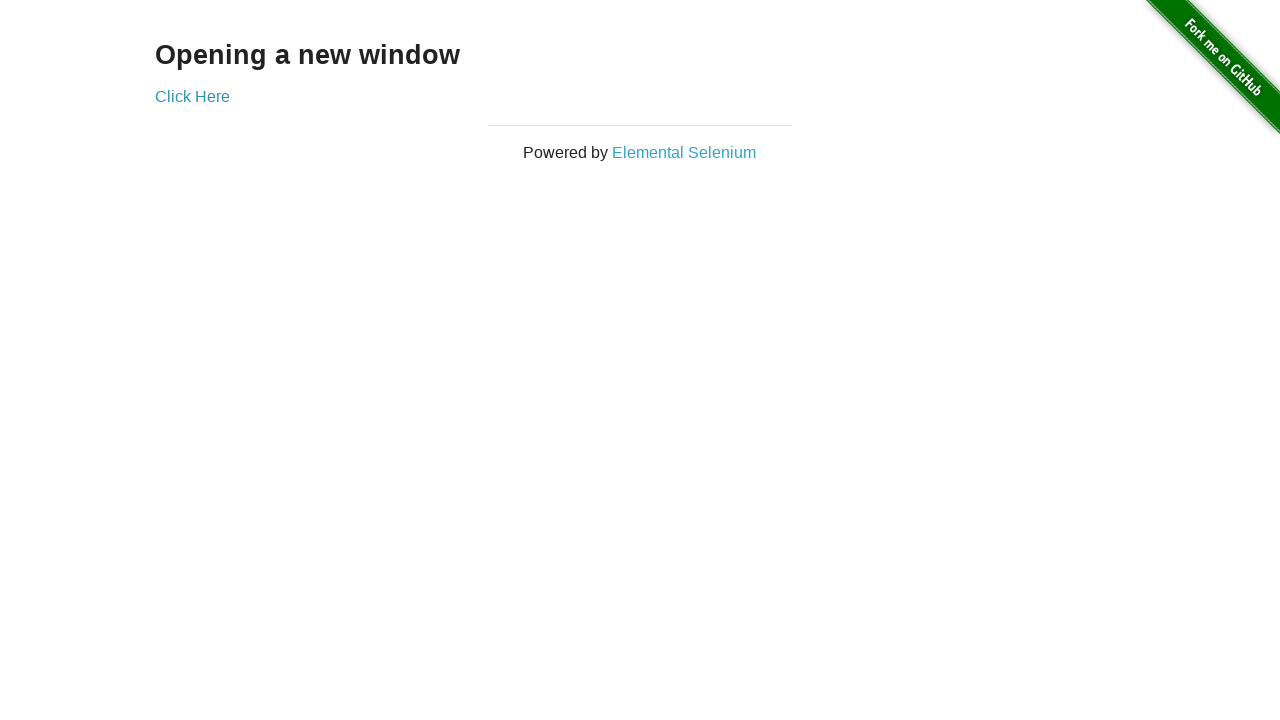

Retrieved h3 text content from parent window: Opening a new window
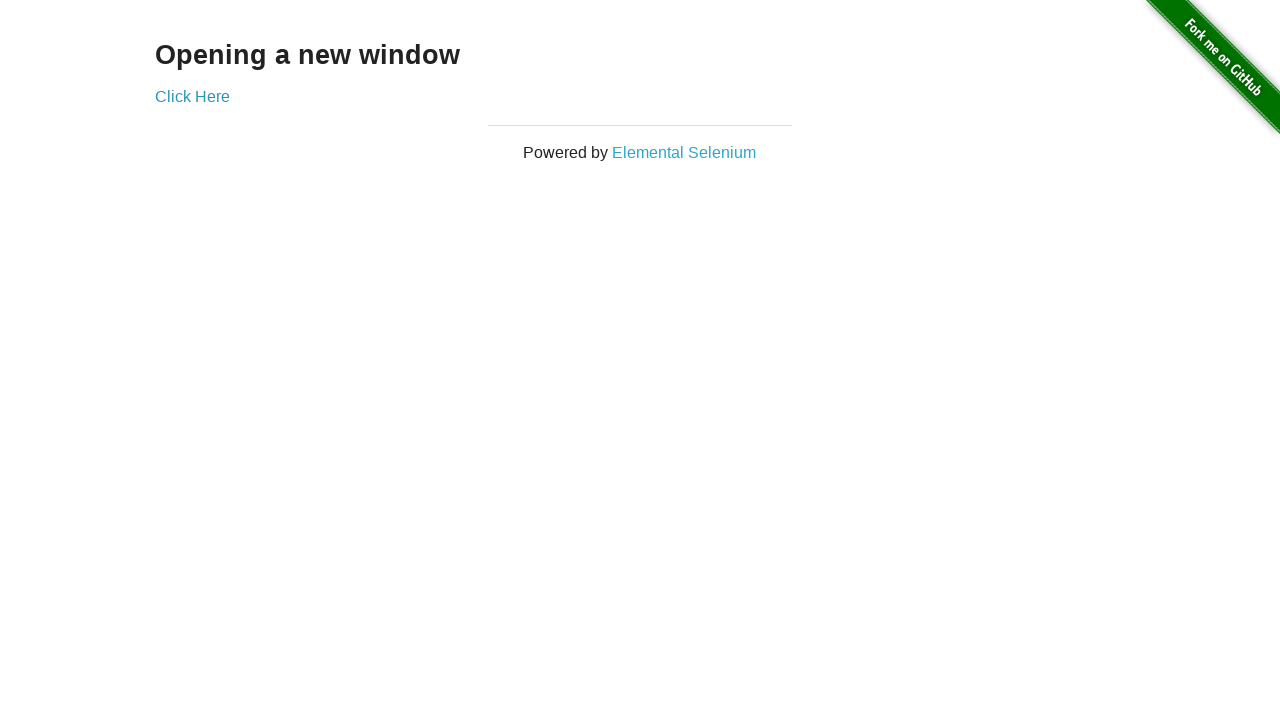

Closed child window
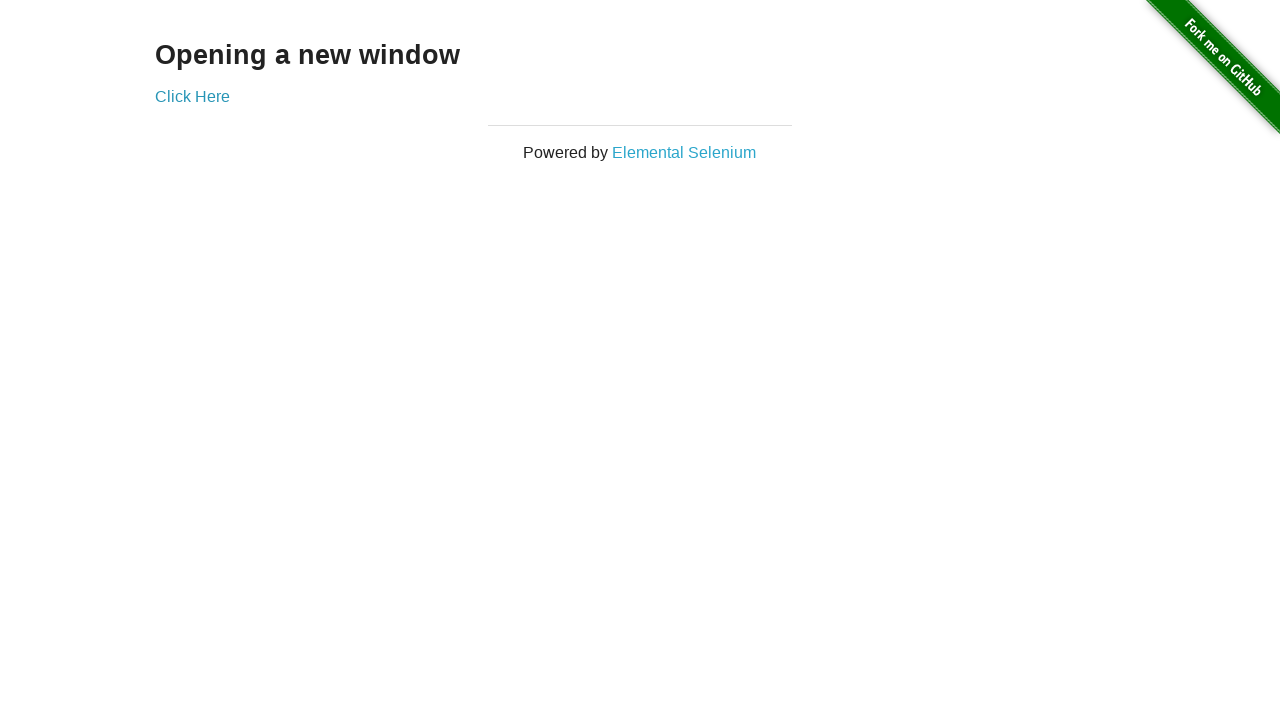

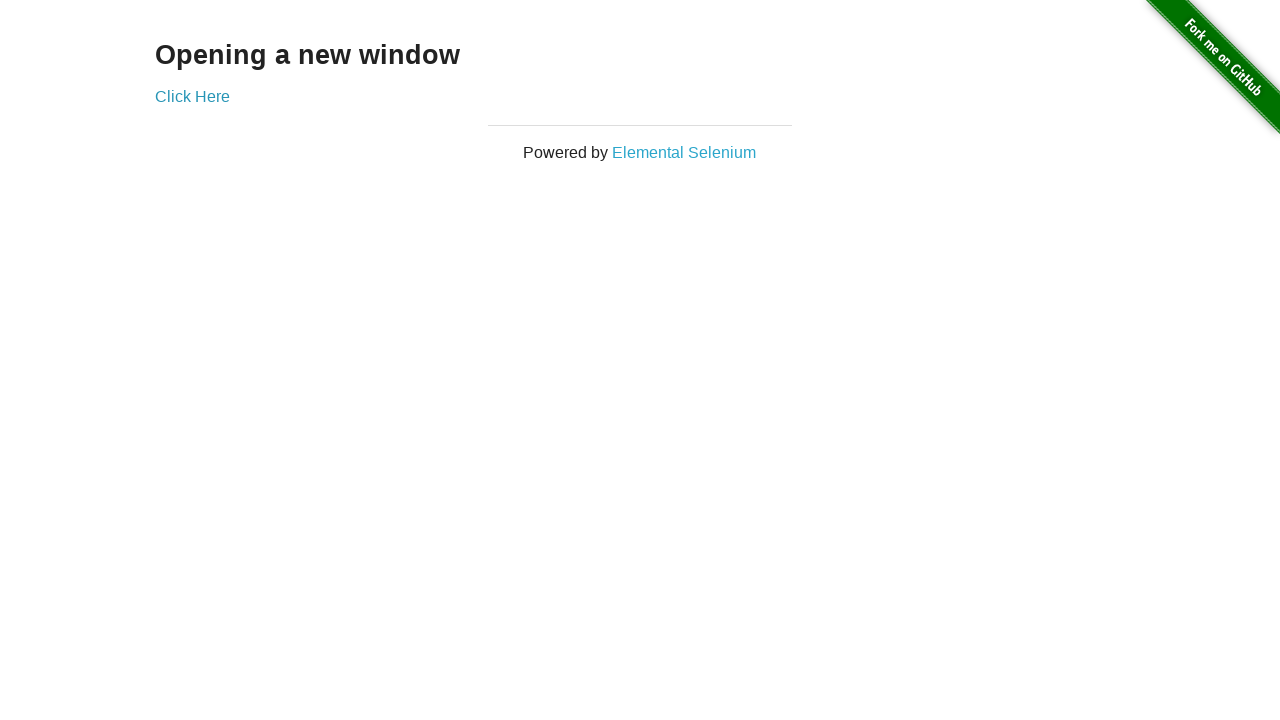